Tests Prompt Alert functionality by clicking the Prompt Alert button, entering a custom message, and accepting it

Starting URL: https://v1.training-support.net/selenium/javascript-alerts

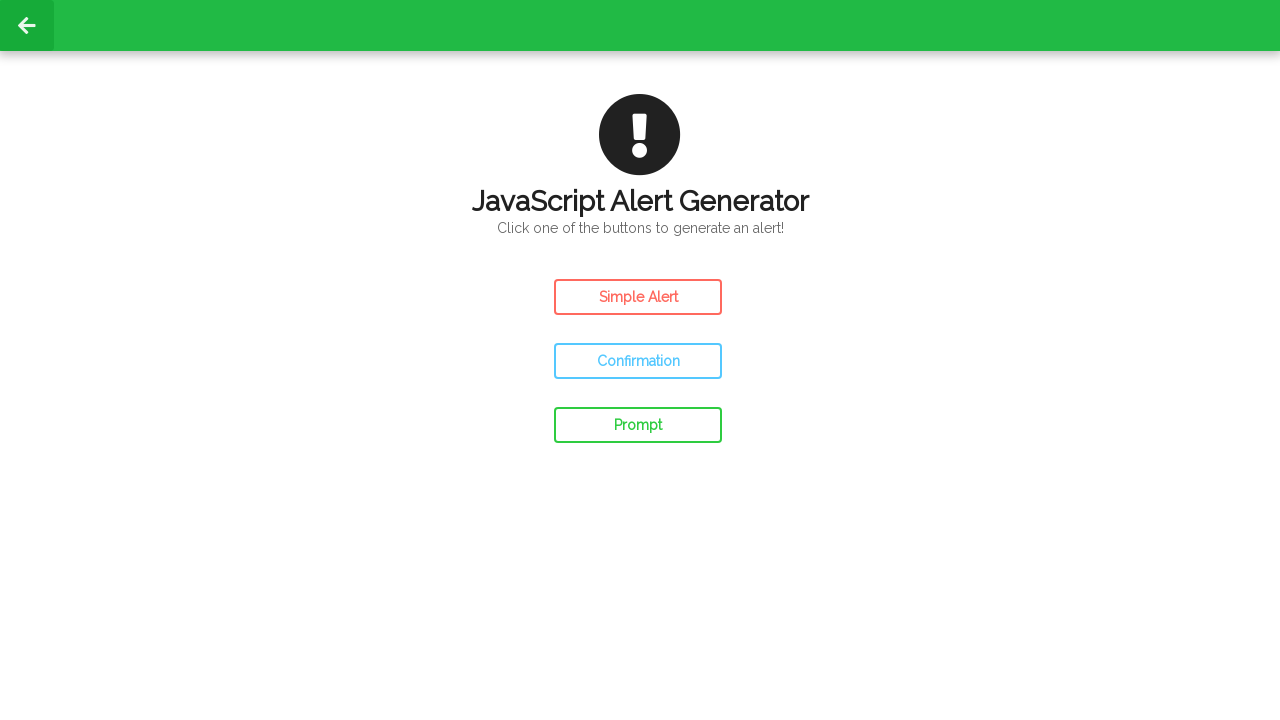

Set up dialog handler to accept prompt with custom message
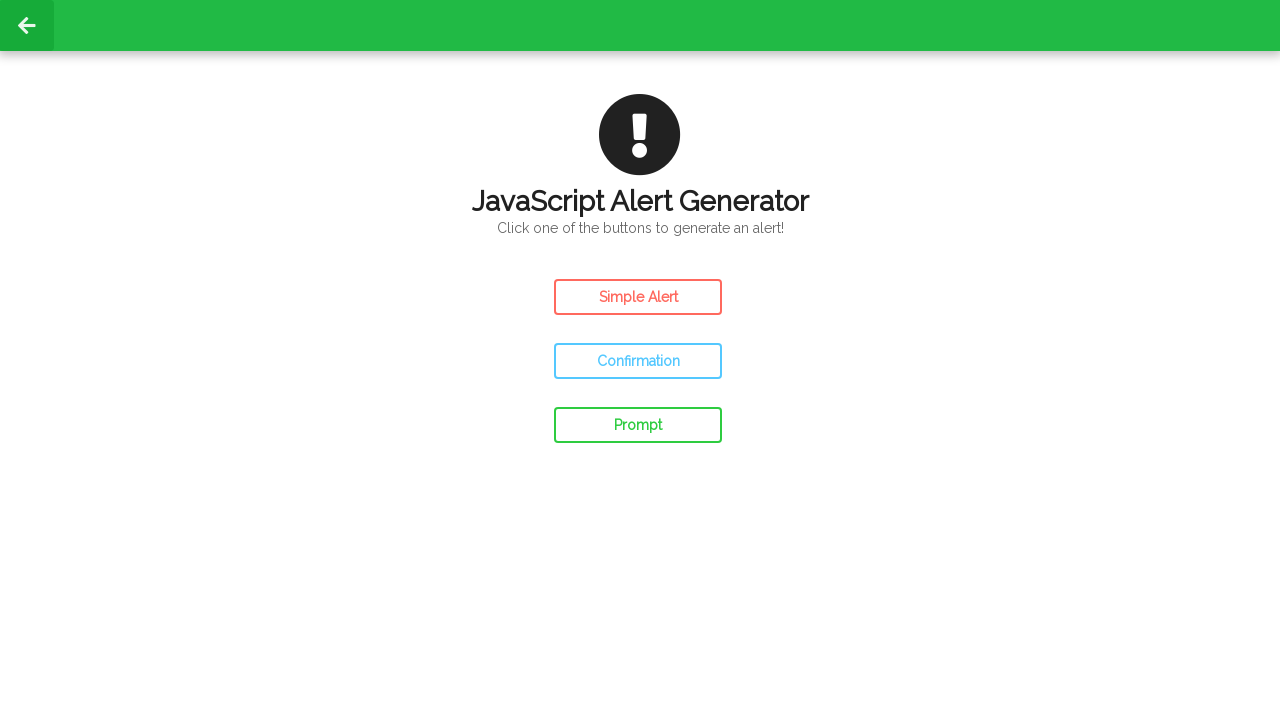

Clicked the Prompt Alert button at (638, 425) on #prompt
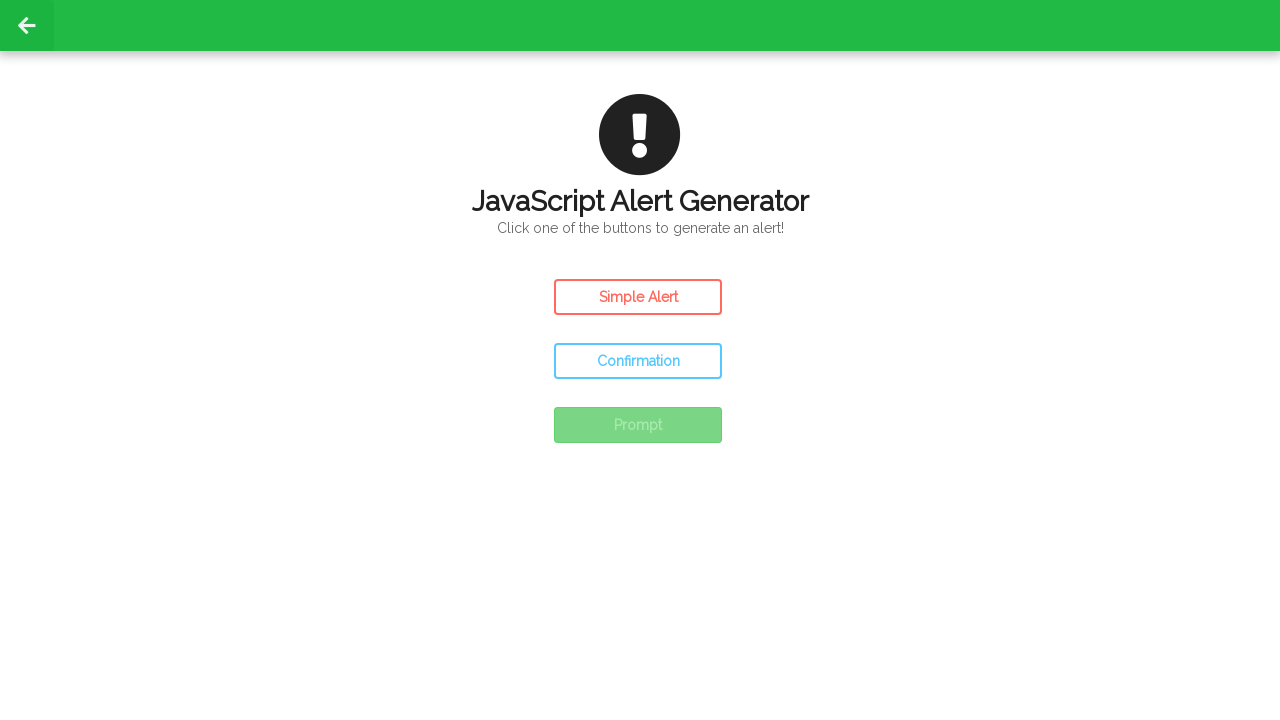

Waited for prompt alert to be handled
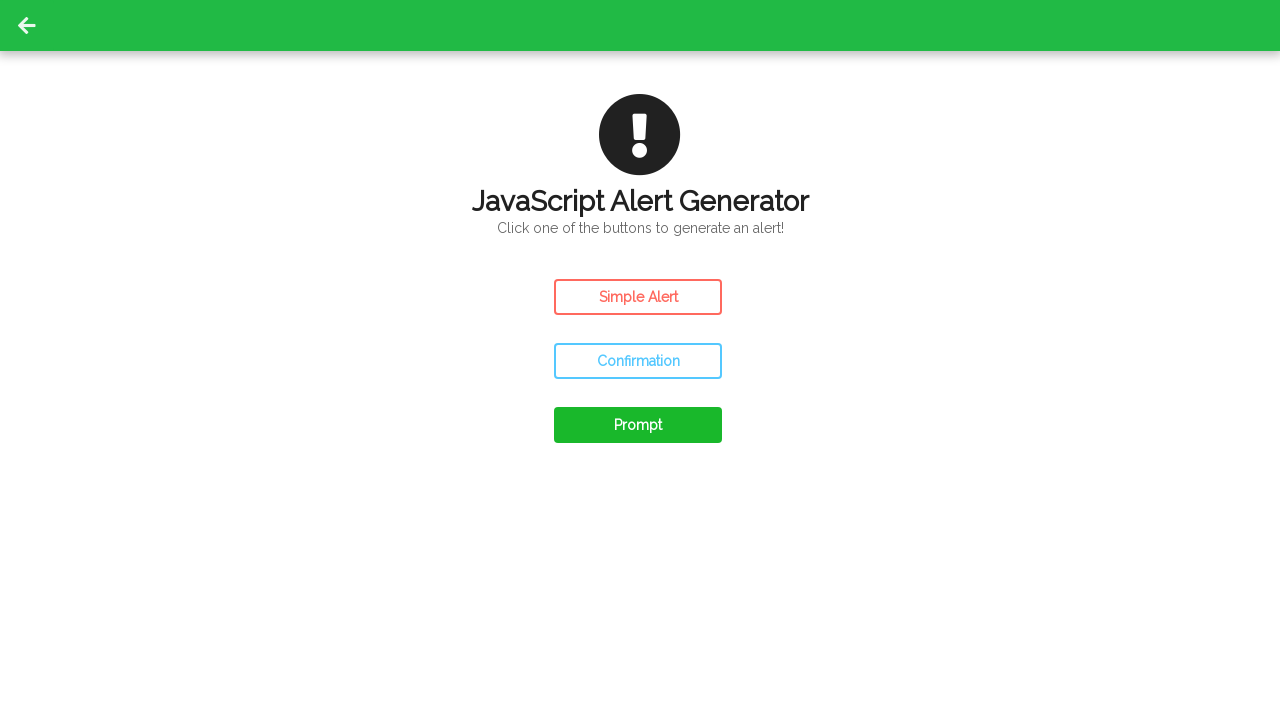

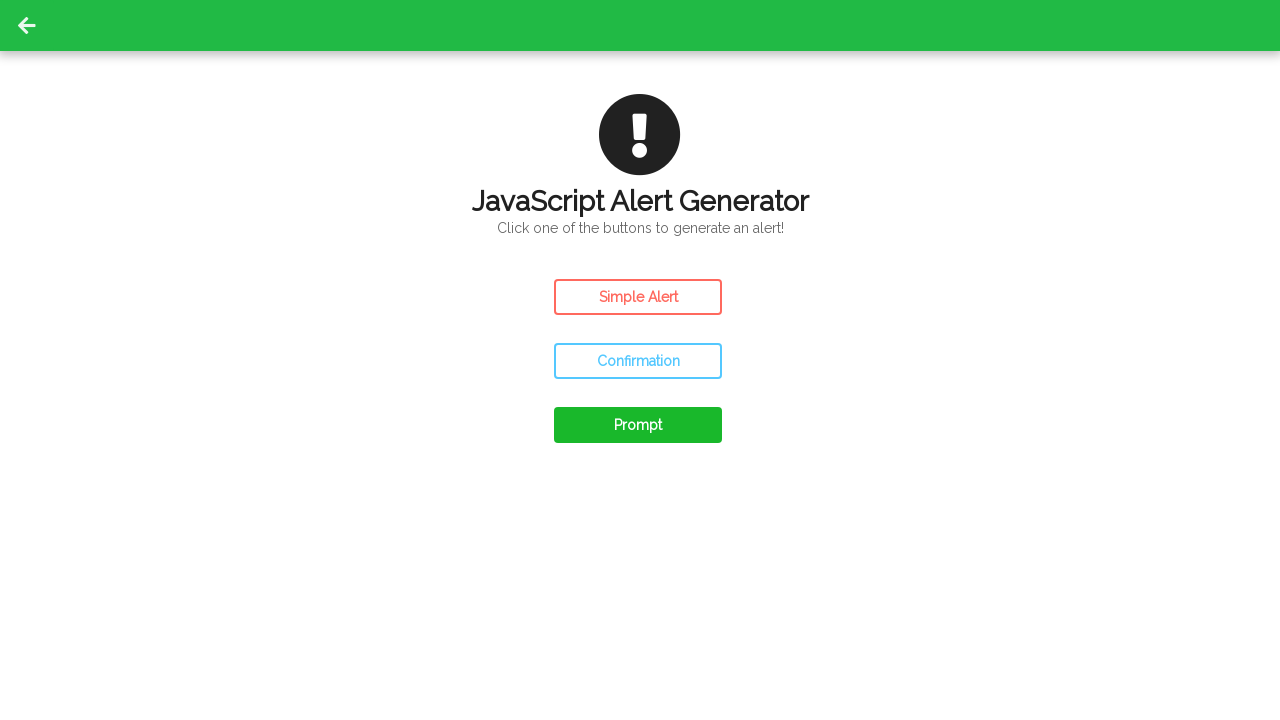